Tests handling of input text fields by filling name, email, phone, and textarea fields using different Playwright methods

Starting URL: https://testautomationpractice.blogspot.com/

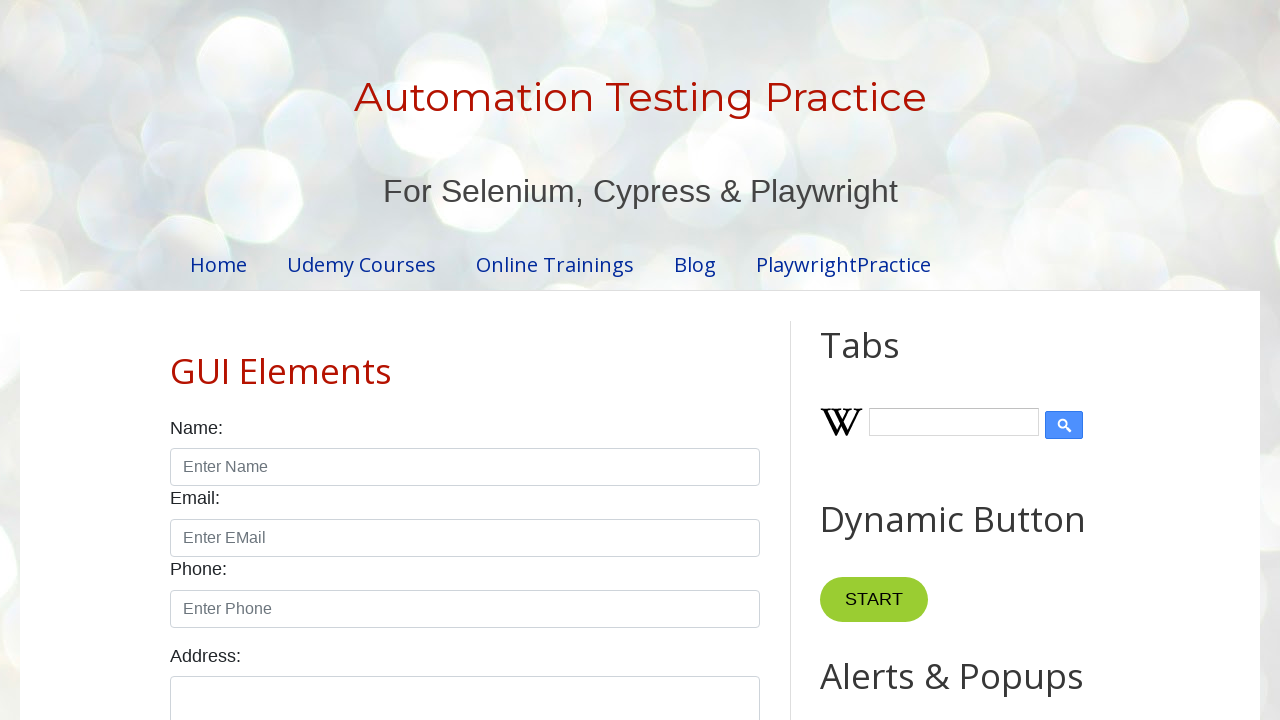

Filled name field with 'Sachin' on [id="name"]
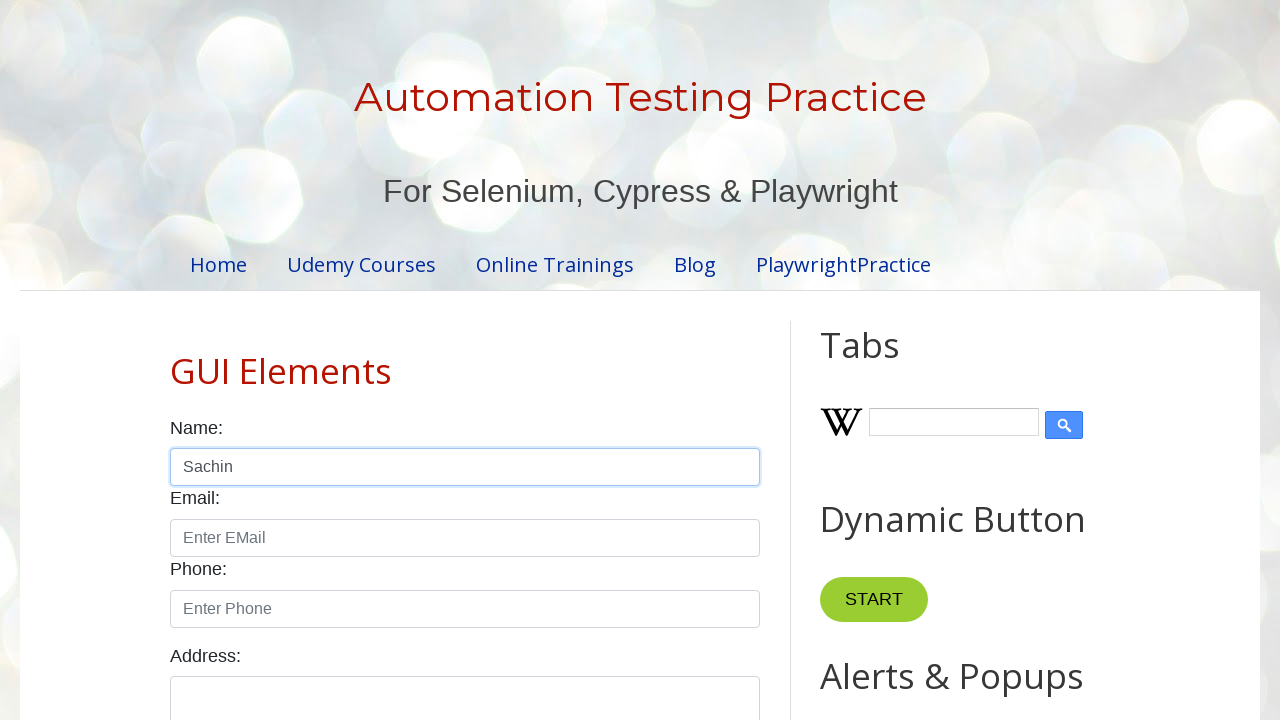

Filled email field with 's@ch.in' on [id="email"]
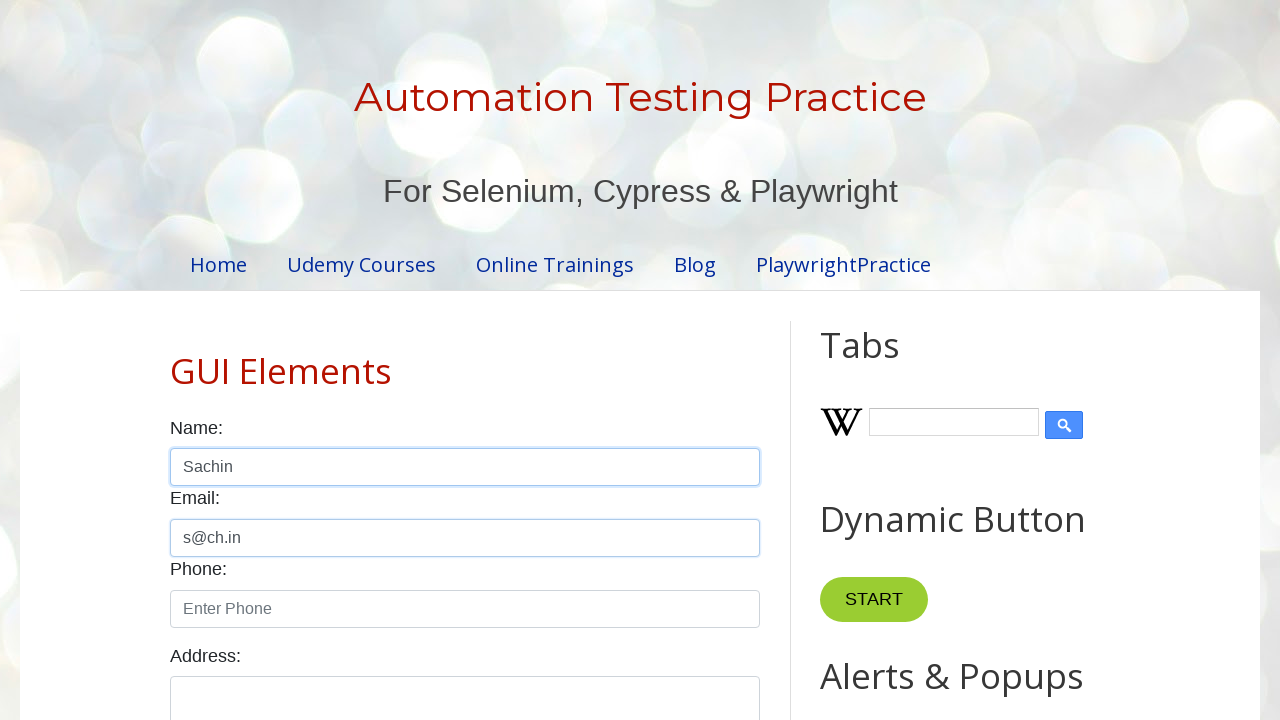

Typed phone number '1234567890' character by character on [id="phone"]
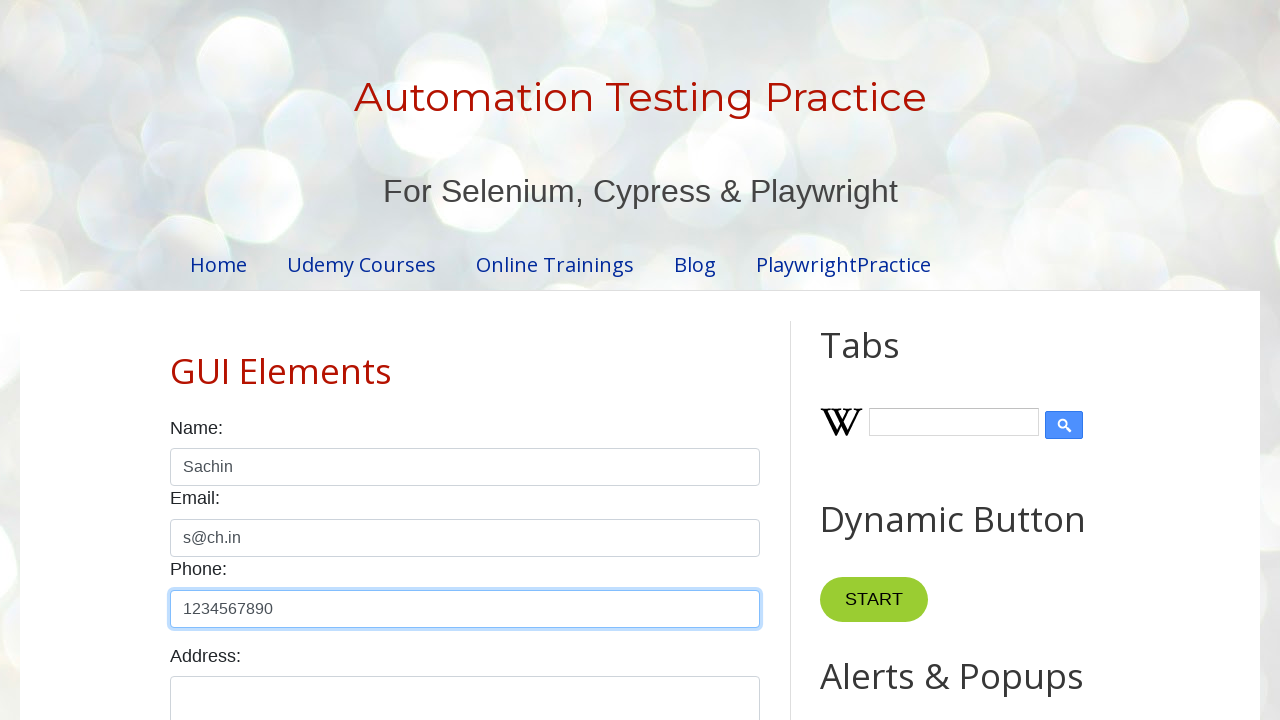

Typed address 'Sachin kn, Chikkamagaluru (D)' in textarea field on [id="textarea"]
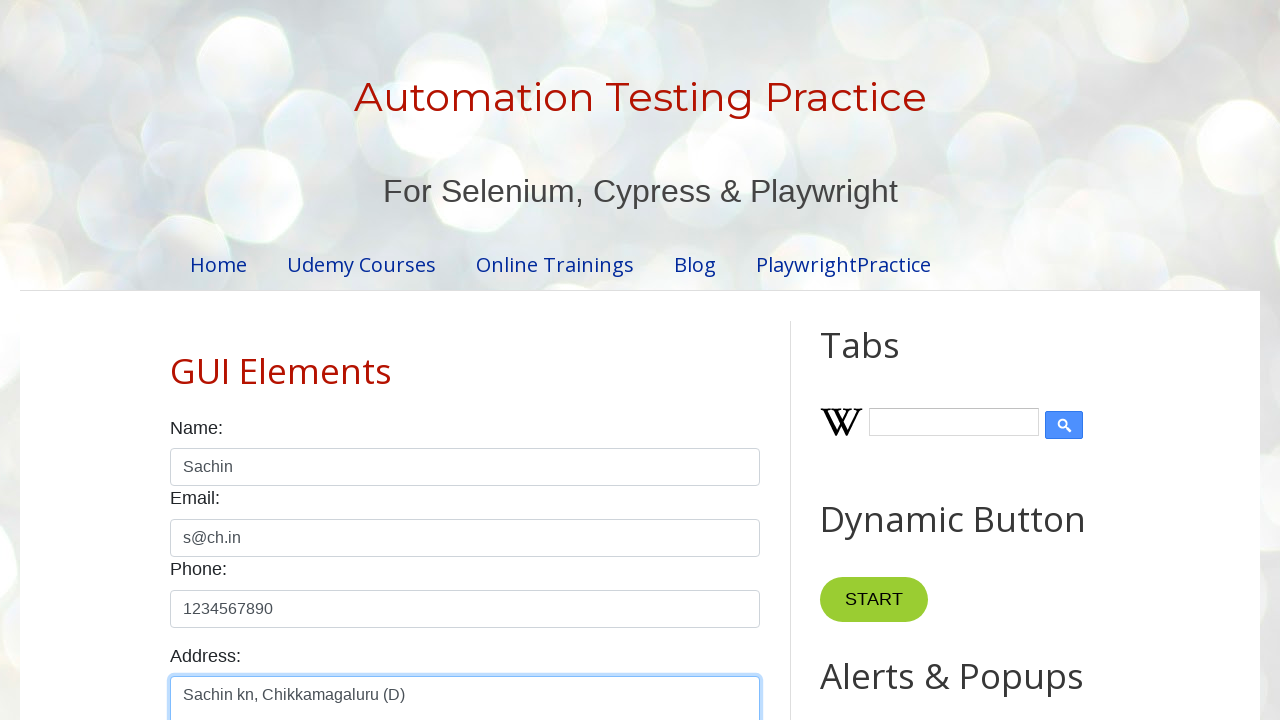

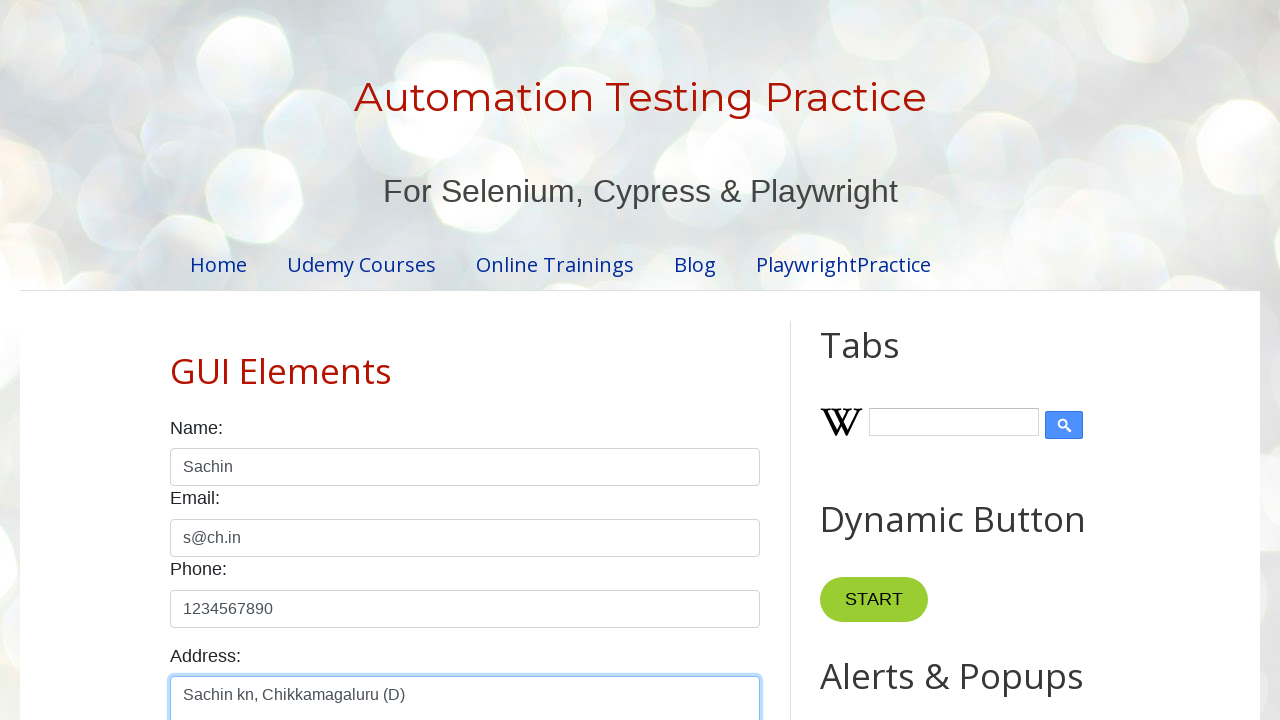